Verifies that key elements are present on the homepage including navigation links, logo, and signup button

Starting URL: https://automationexercise.com/

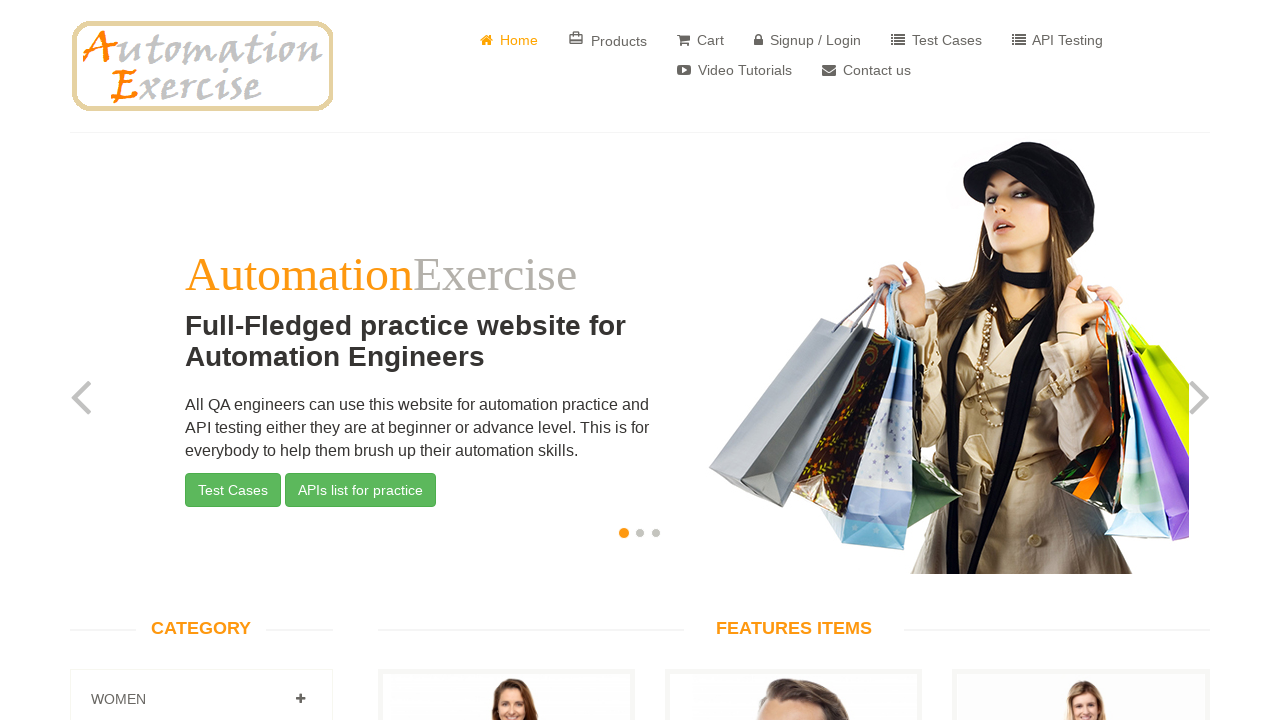

Waited for Home navigation link to be present
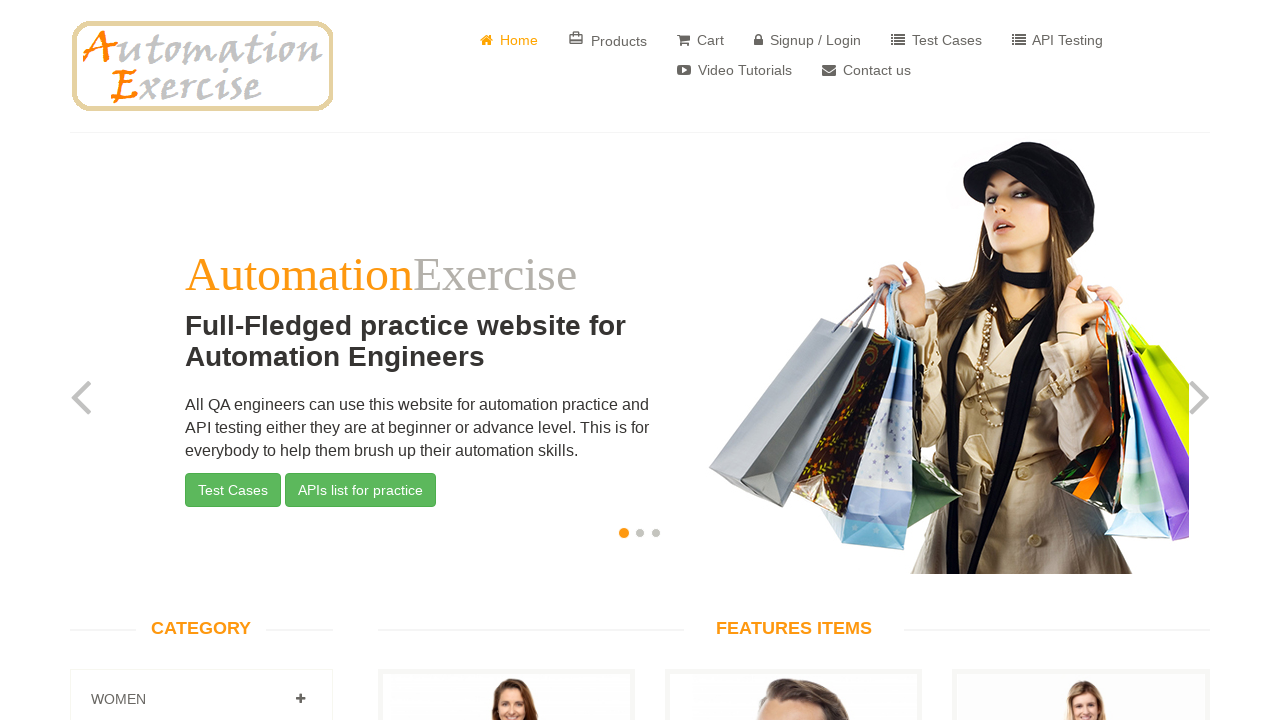

Waited for logo element to be present
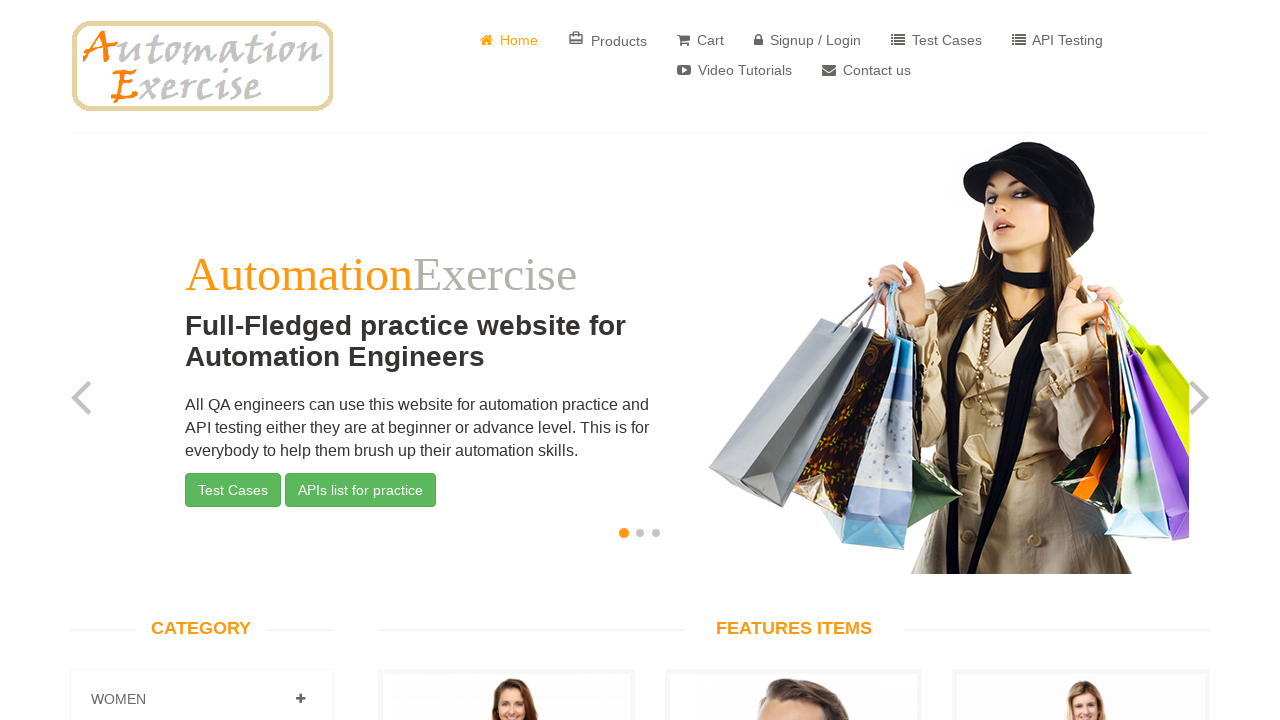

Waited for Signup / Login button to be present
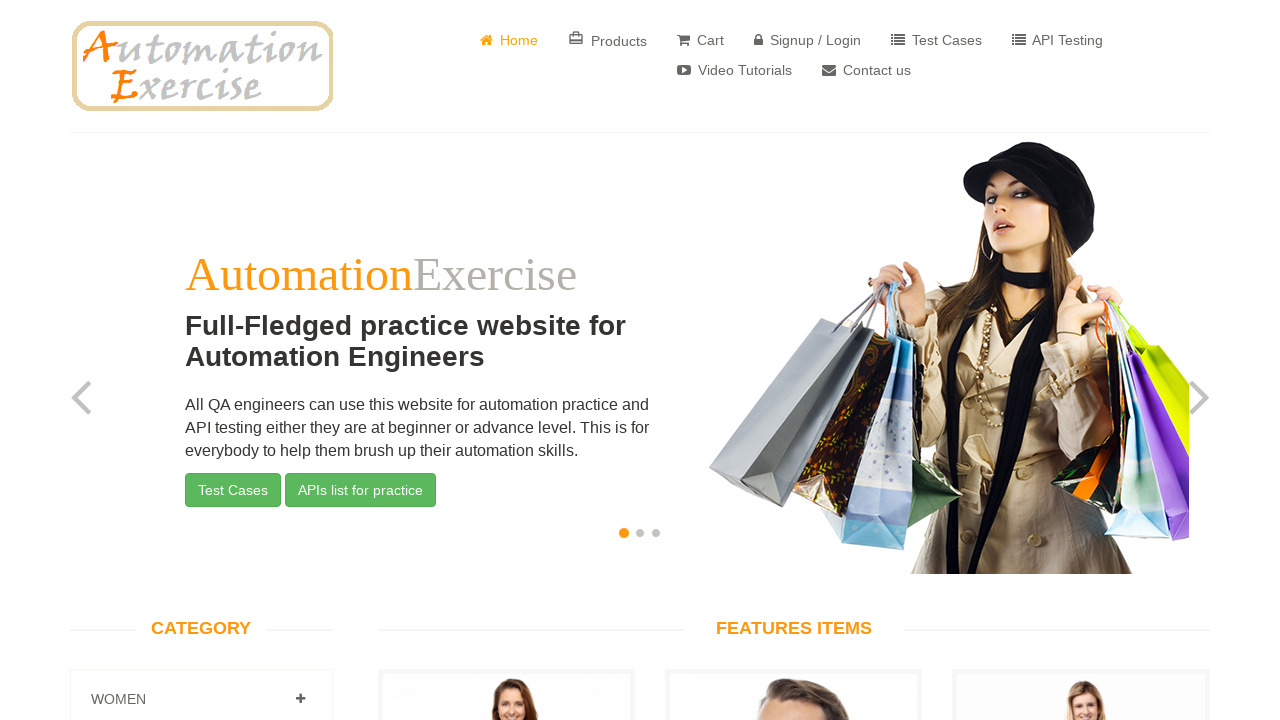

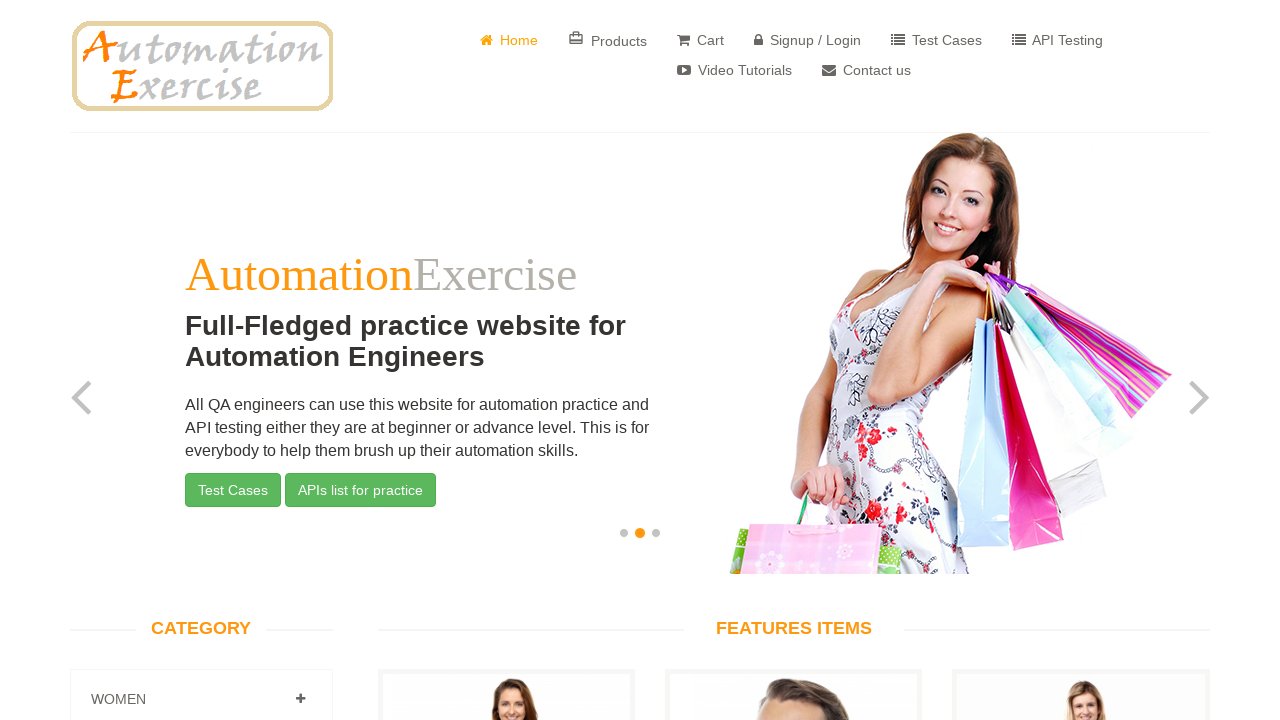